Tests the cancel functionality on the password reset form by clicking cancel and verifying it returns to the login page.

Starting URL: https://opensource-demo.orangehrmlive.com/web/index.php/auth/login

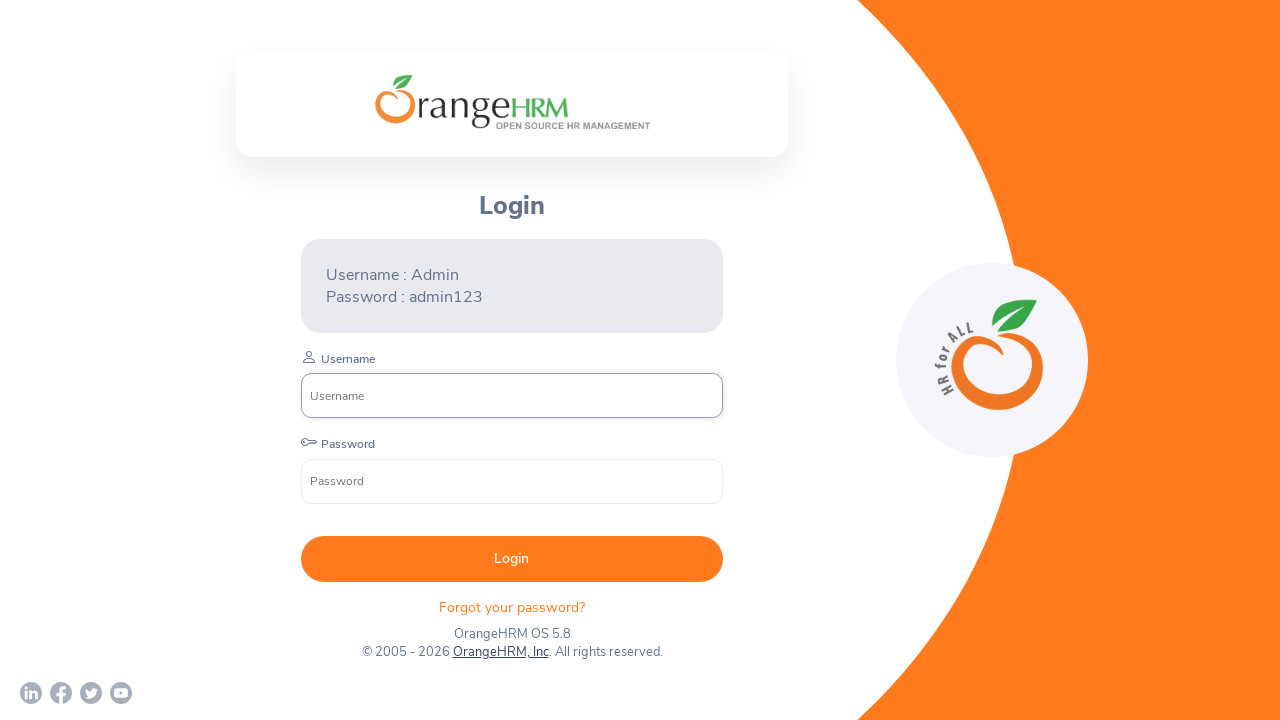

Clicked on the Forgot password button at (512, 607) on xpath=//div[@class='orangehrm-login-forgot']/p
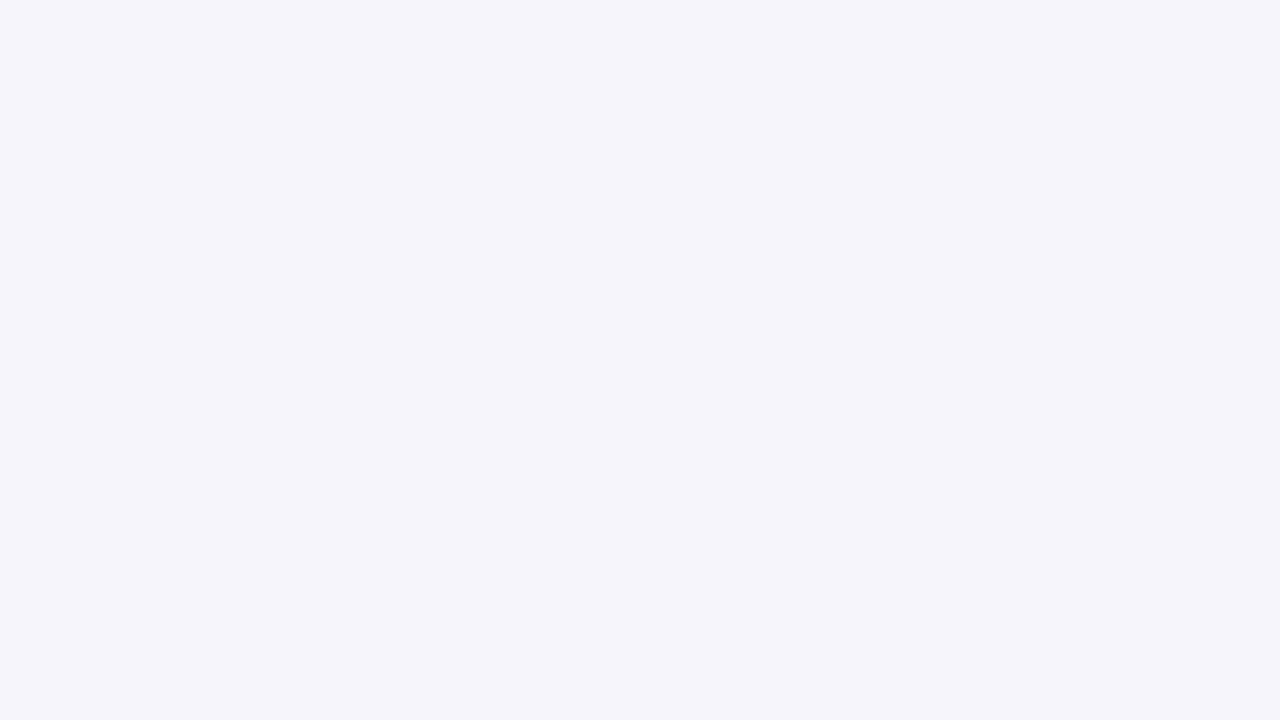

Reset password form loaded with Cancel button visible
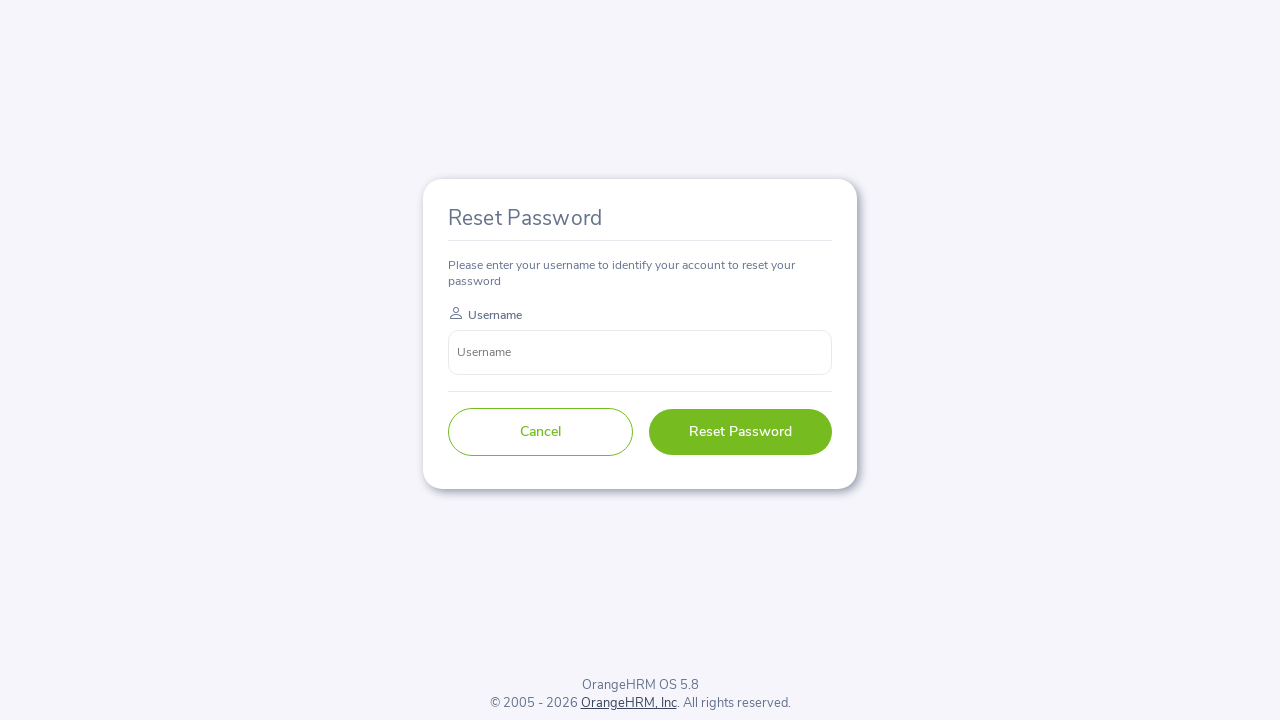

Clicked Cancel button on the password reset form at (540, 432) on xpath=//form[@class='oxd-form']//button[text()=' Cancel ']
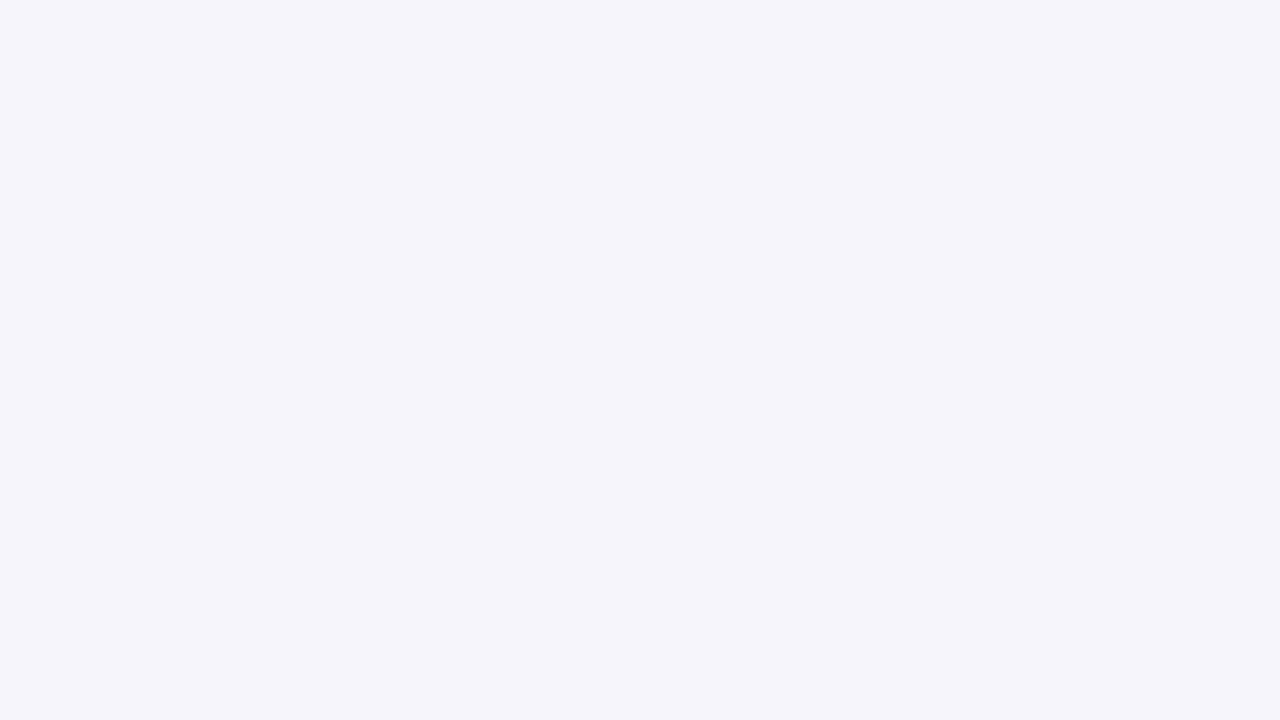

Successfully returned to login page after canceling password reset
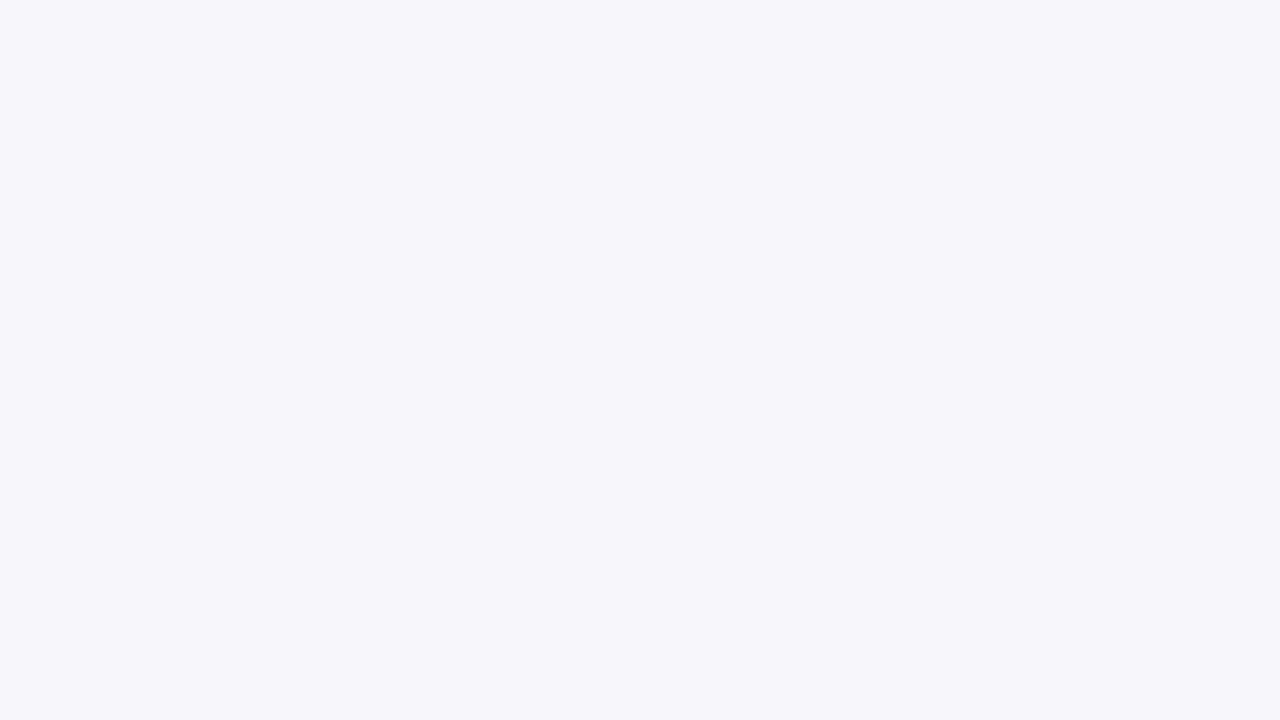

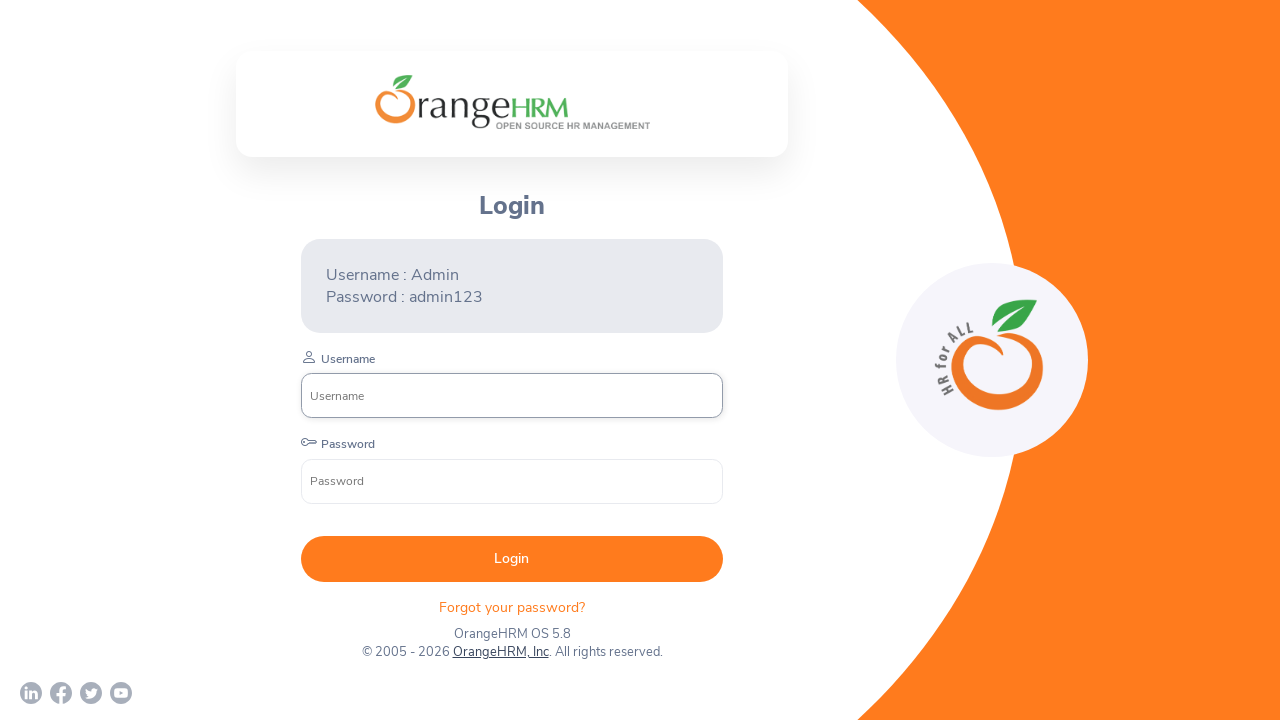